Tests that clicking "Clear completed" removes completed items from the list

Starting URL: https://demo.playwright.dev/todomvc

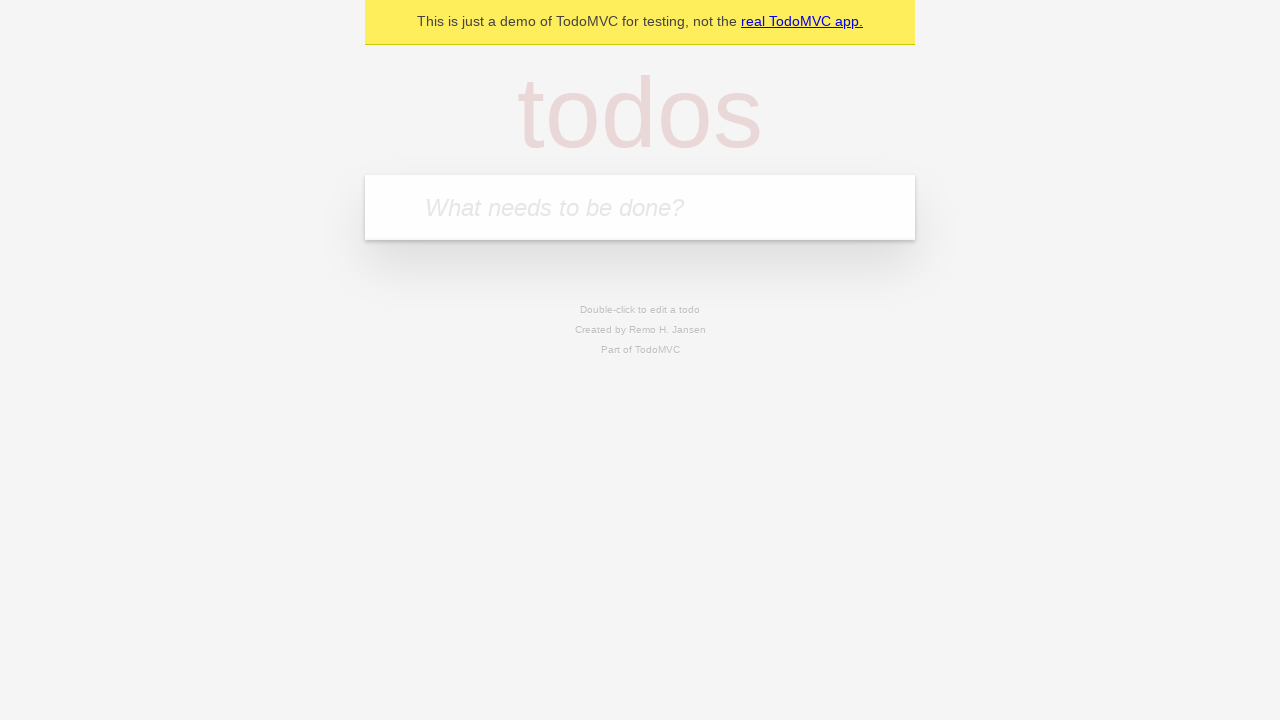

Filled todo input with 'buy some cheese' on internal:attr=[placeholder="What needs to be done?"i]
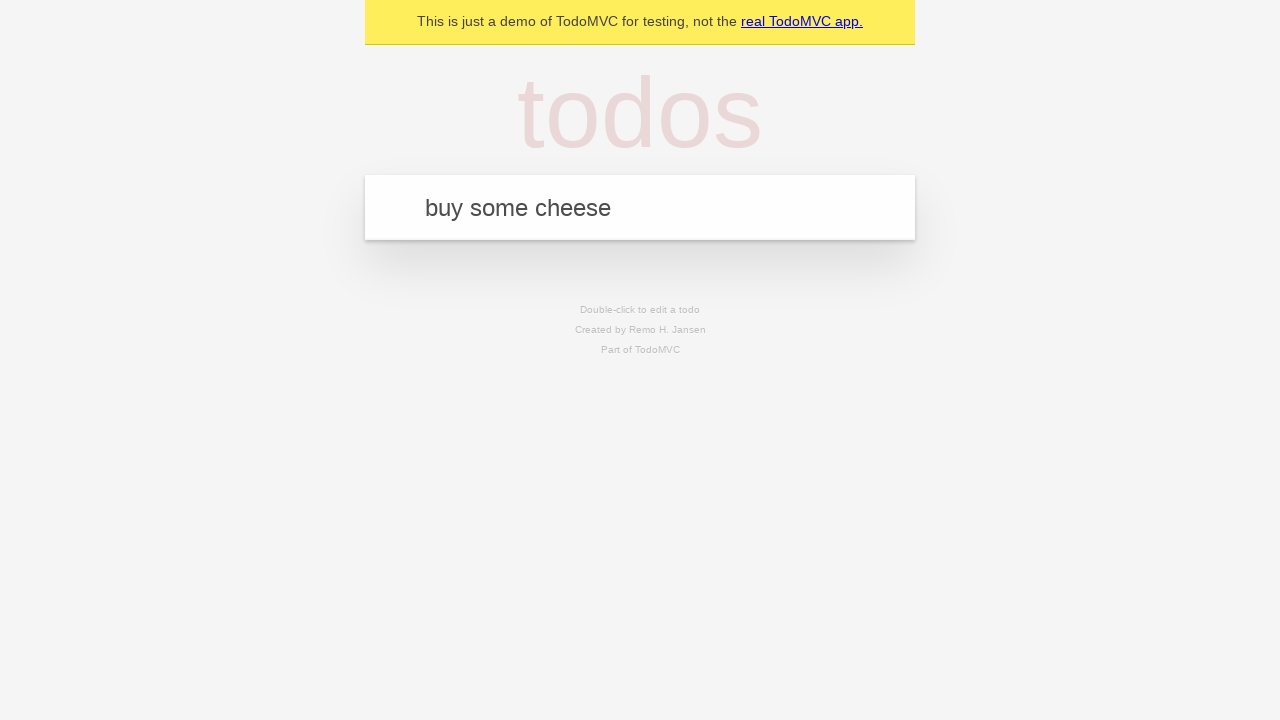

Pressed Enter to add first todo on internal:attr=[placeholder="What needs to be done?"i]
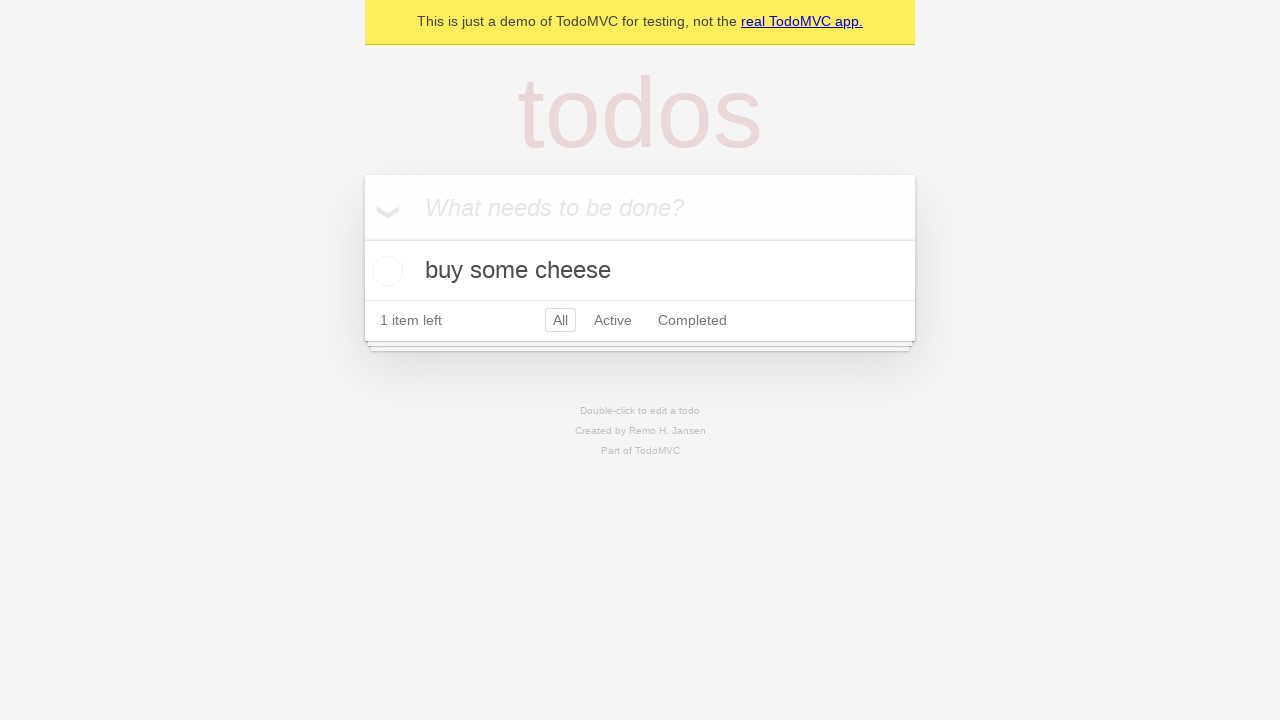

Filled todo input with 'feed the cat' on internal:attr=[placeholder="What needs to be done?"i]
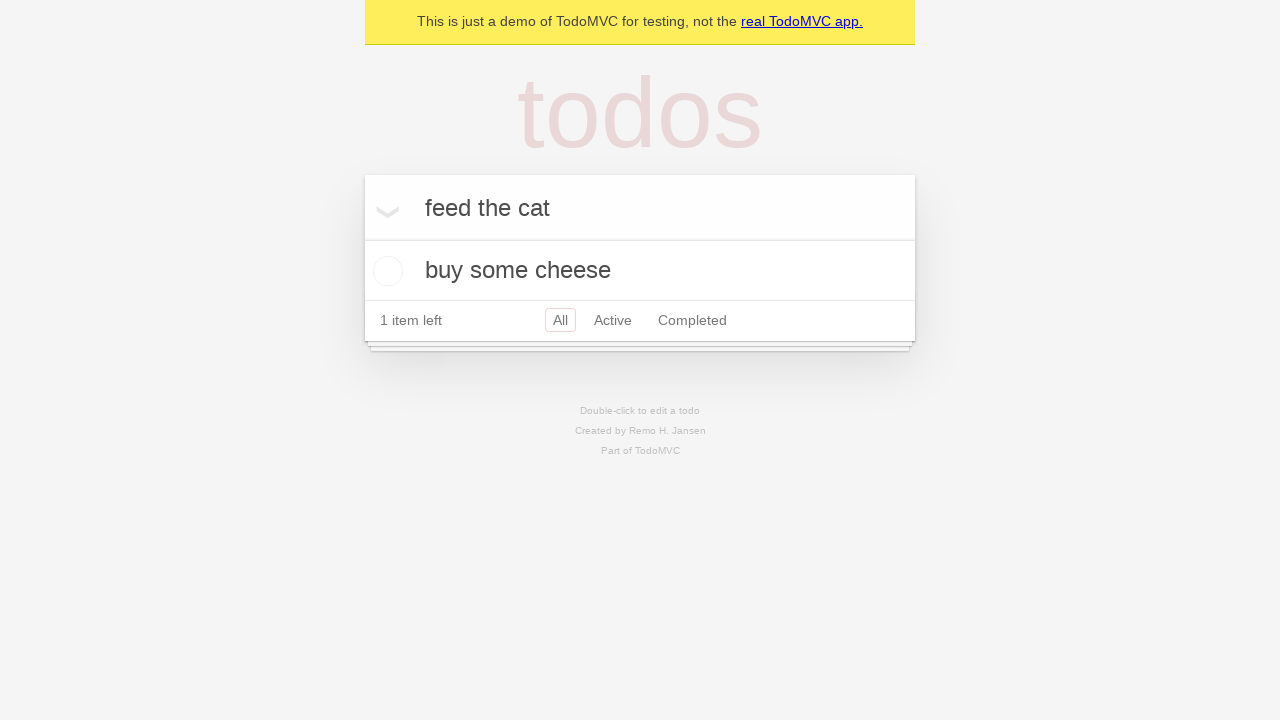

Pressed Enter to add second todo on internal:attr=[placeholder="What needs to be done?"i]
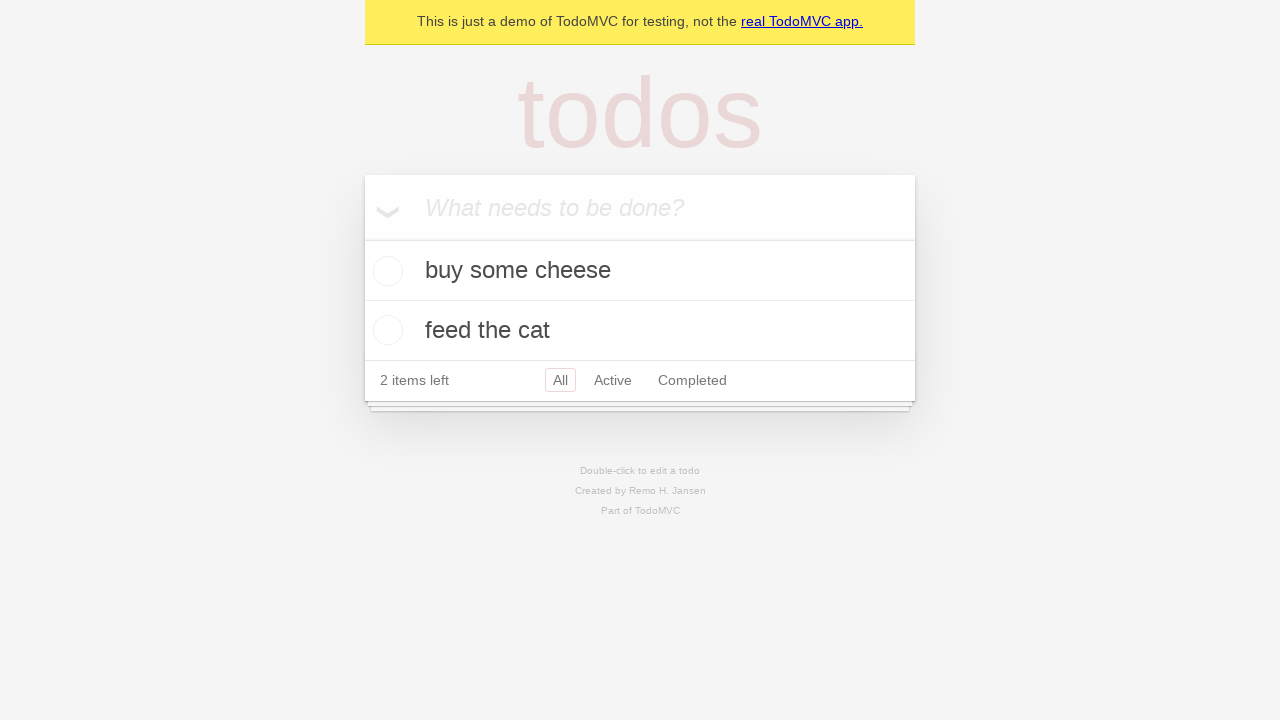

Filled todo input with 'book a doctors appointment' on internal:attr=[placeholder="What needs to be done?"i]
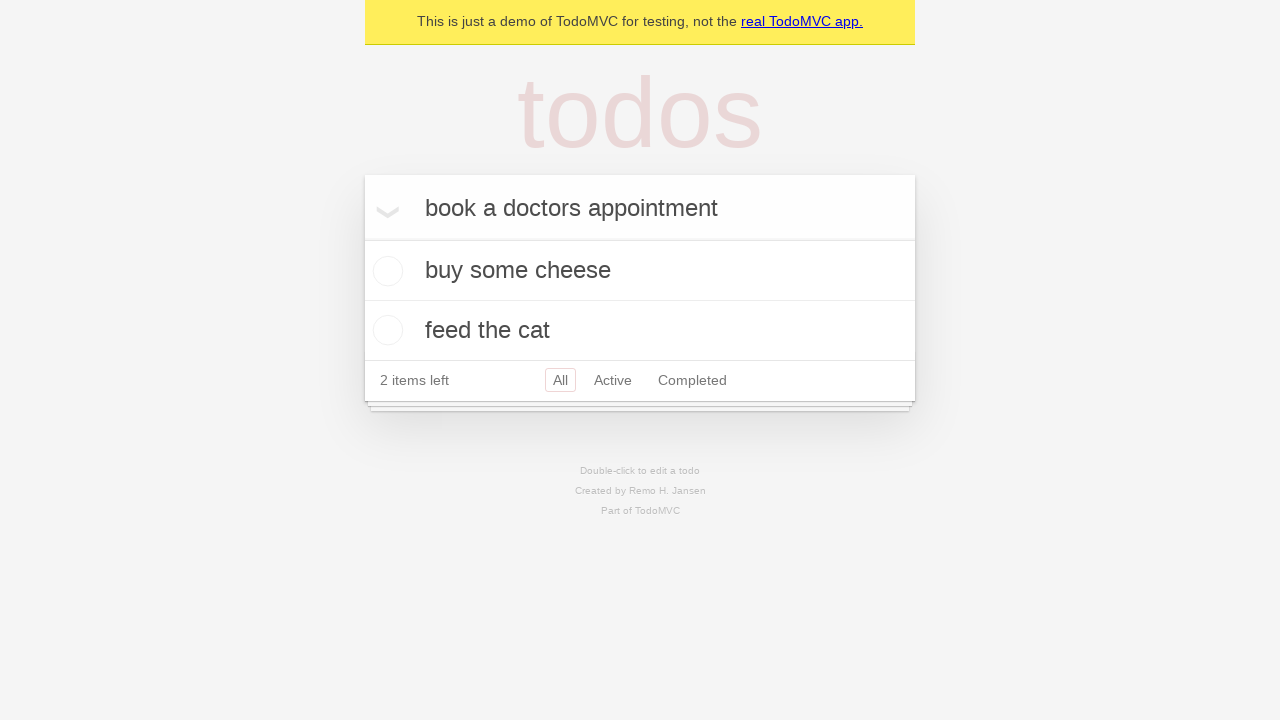

Pressed Enter to add third todo on internal:attr=[placeholder="What needs to be done?"i]
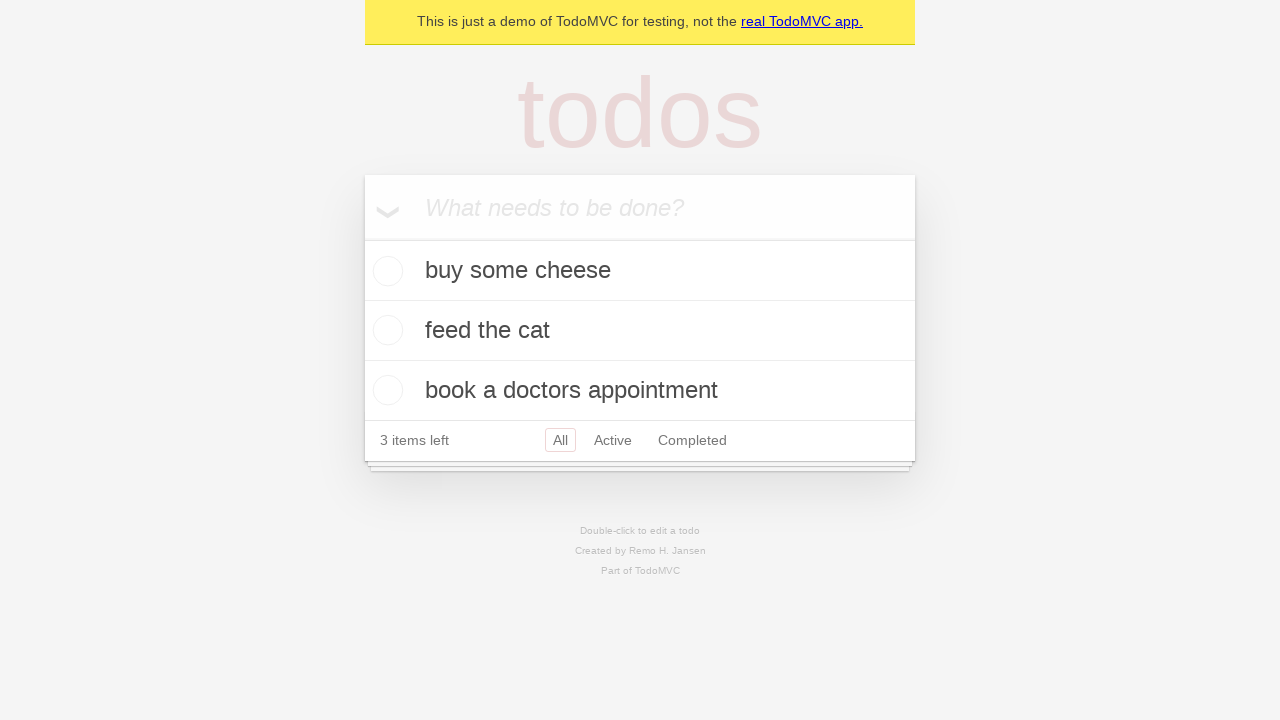

Marked second todo item as complete at (385, 330) on internal:testid=[data-testid="todo-item"s] >> nth=1 >> internal:role=checkbox
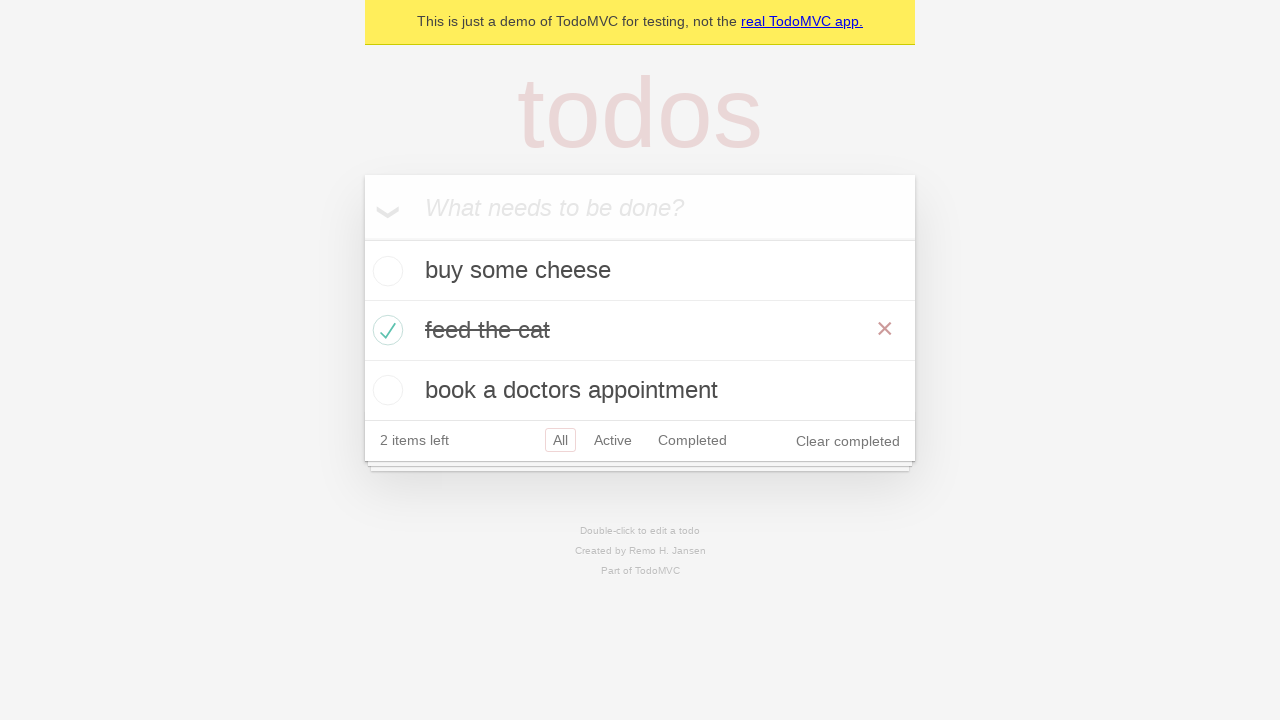

Clicked 'Clear completed' button to remove completed items at (848, 441) on internal:role=button[name="Clear completed"i]
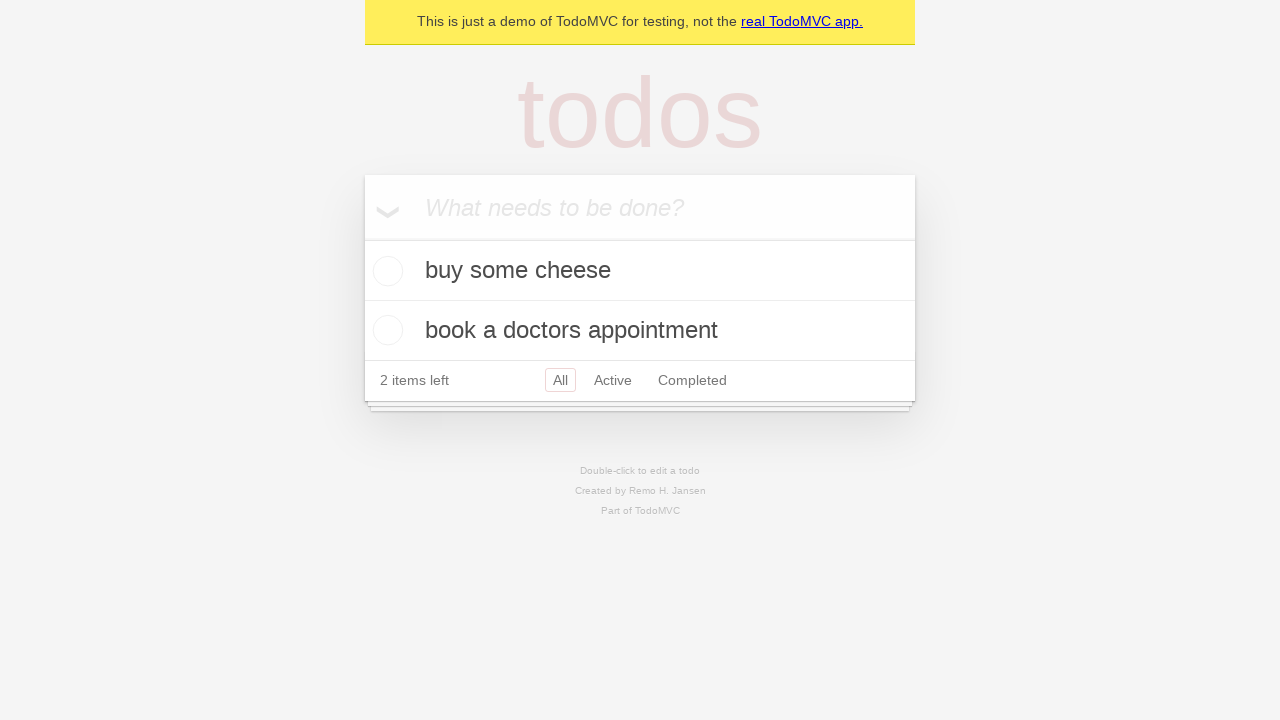

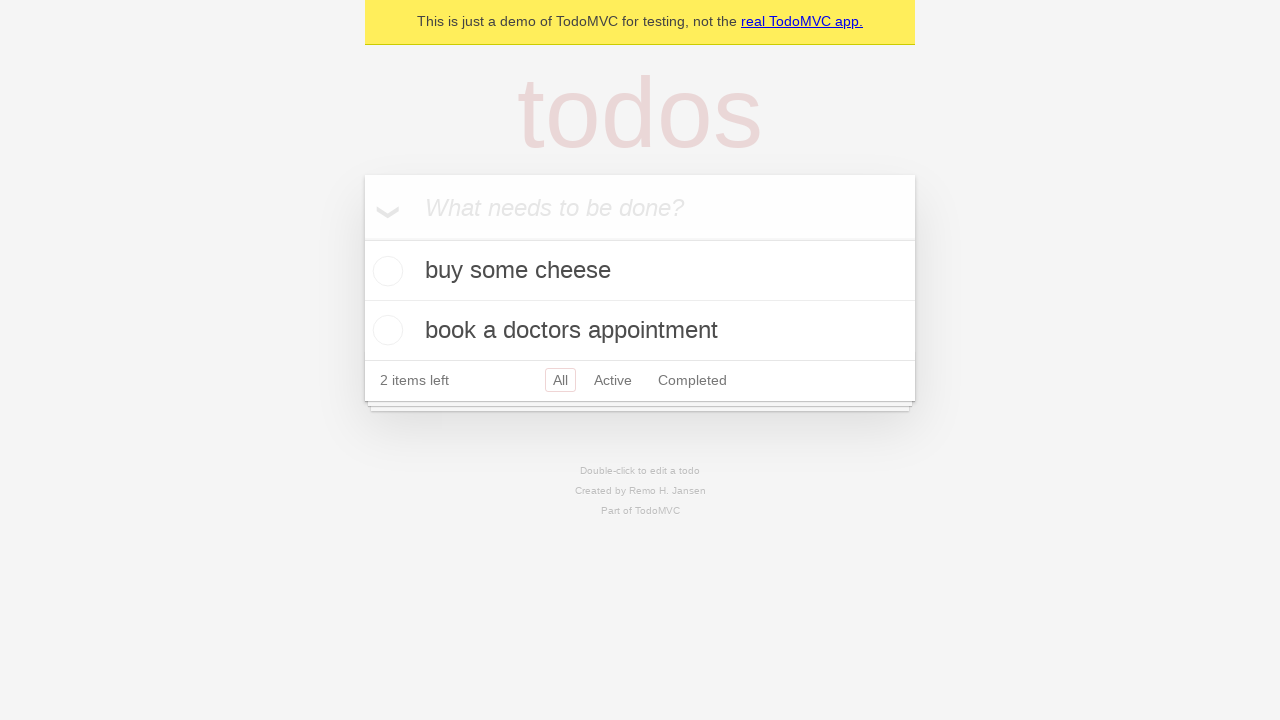